Tests popup interaction on a training website by clicking a launcher button, filling a demo form with username and password in the popup, submitting it, and verifying the response message.

Starting URL: https://training-support.net/webelements/popups

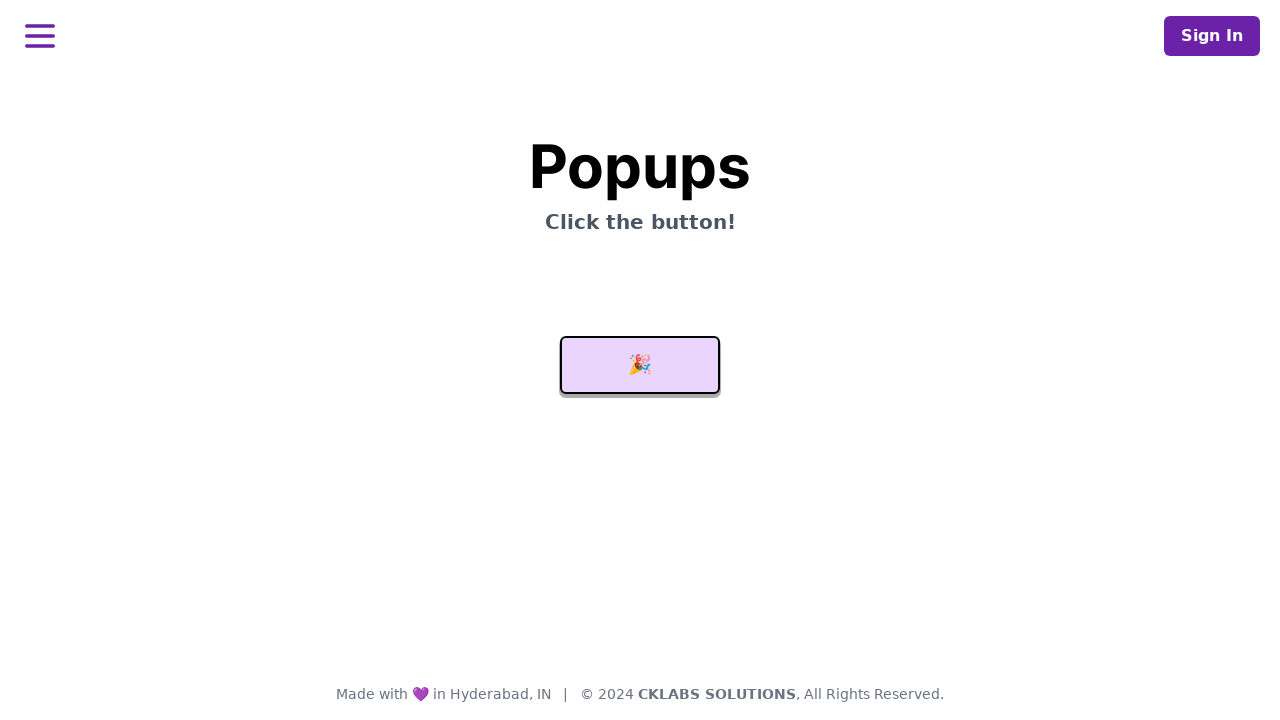

Clicked launcher button to open popup at (640, 365) on #launcher
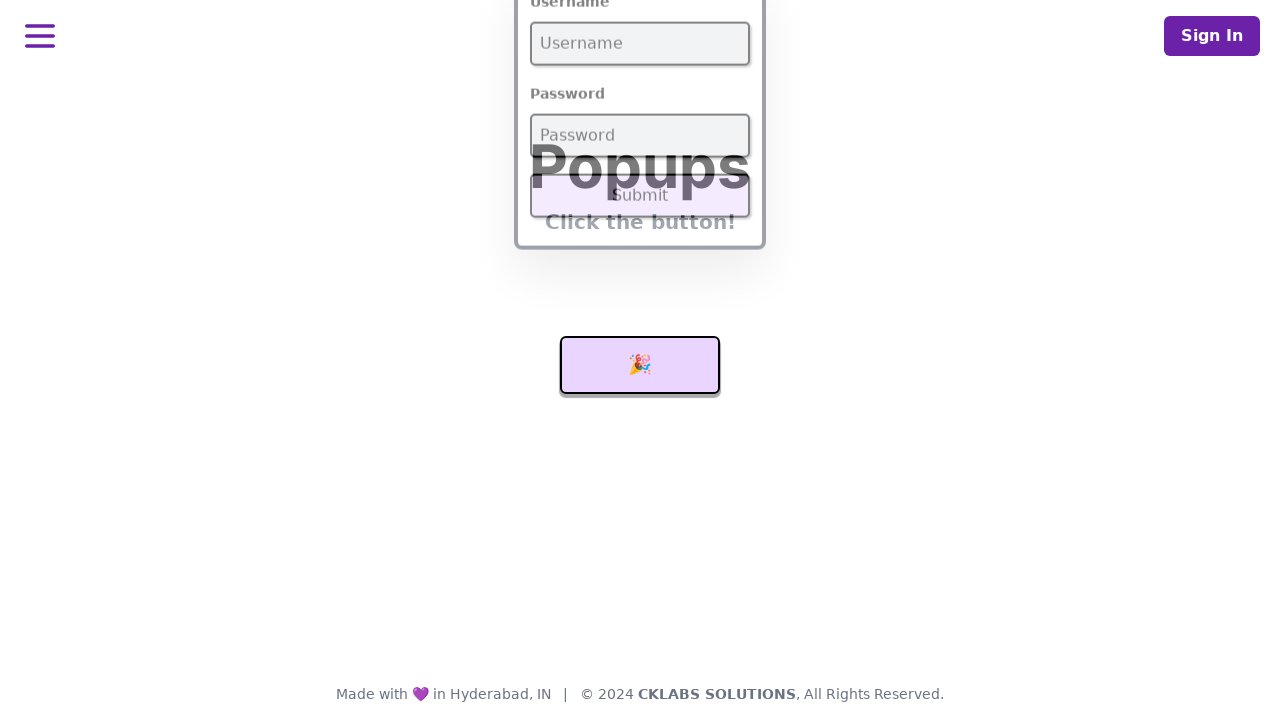

Username field became visible in popup
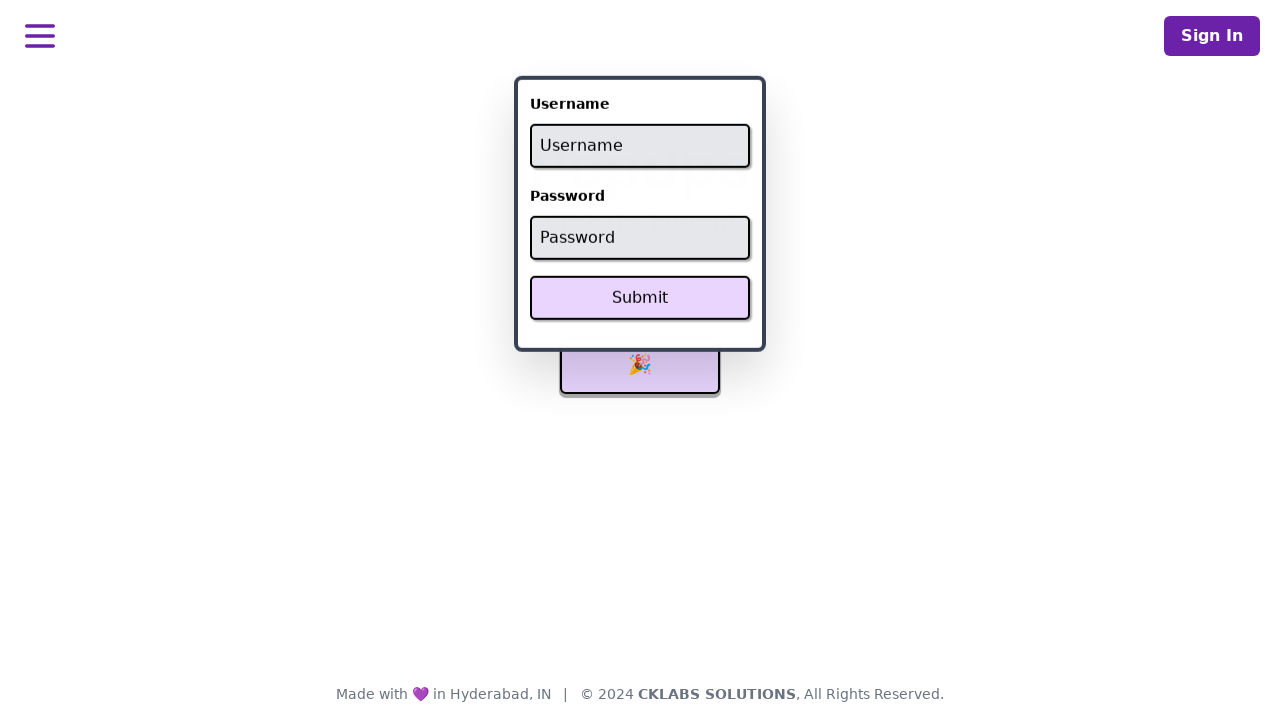

Filled username field with 'admin' on #username
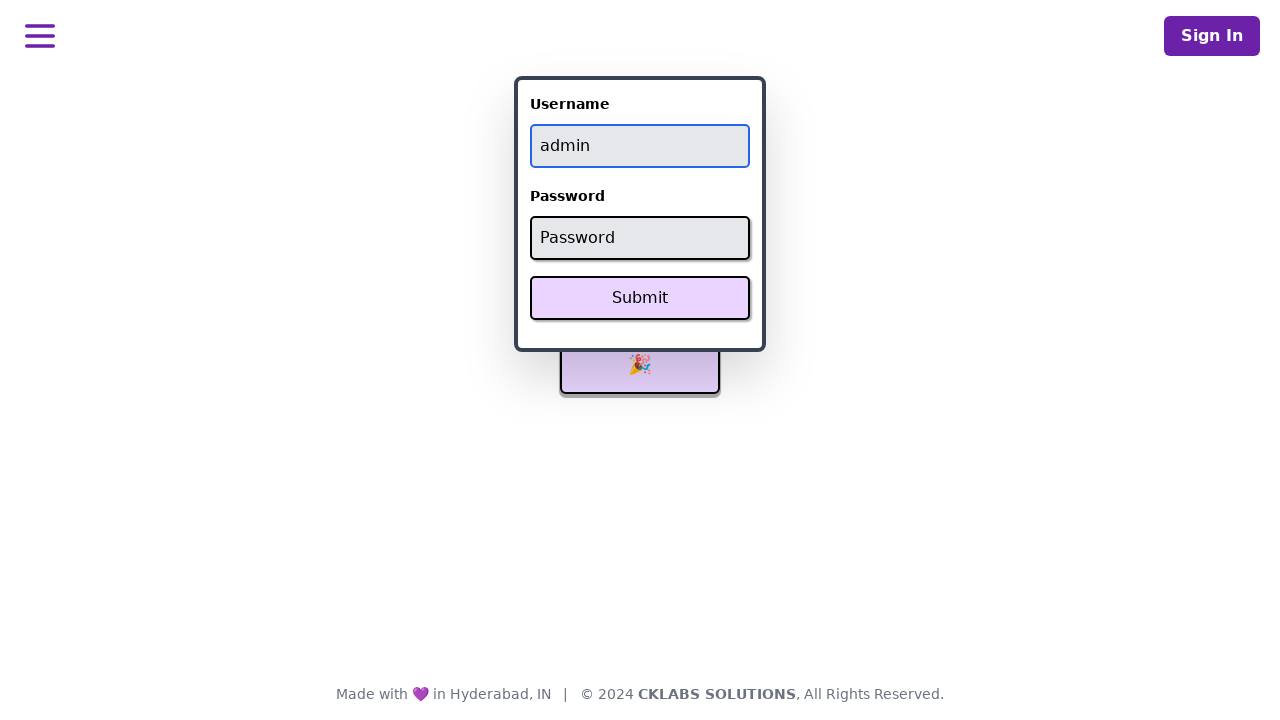

Filled password field with 'password' on #password
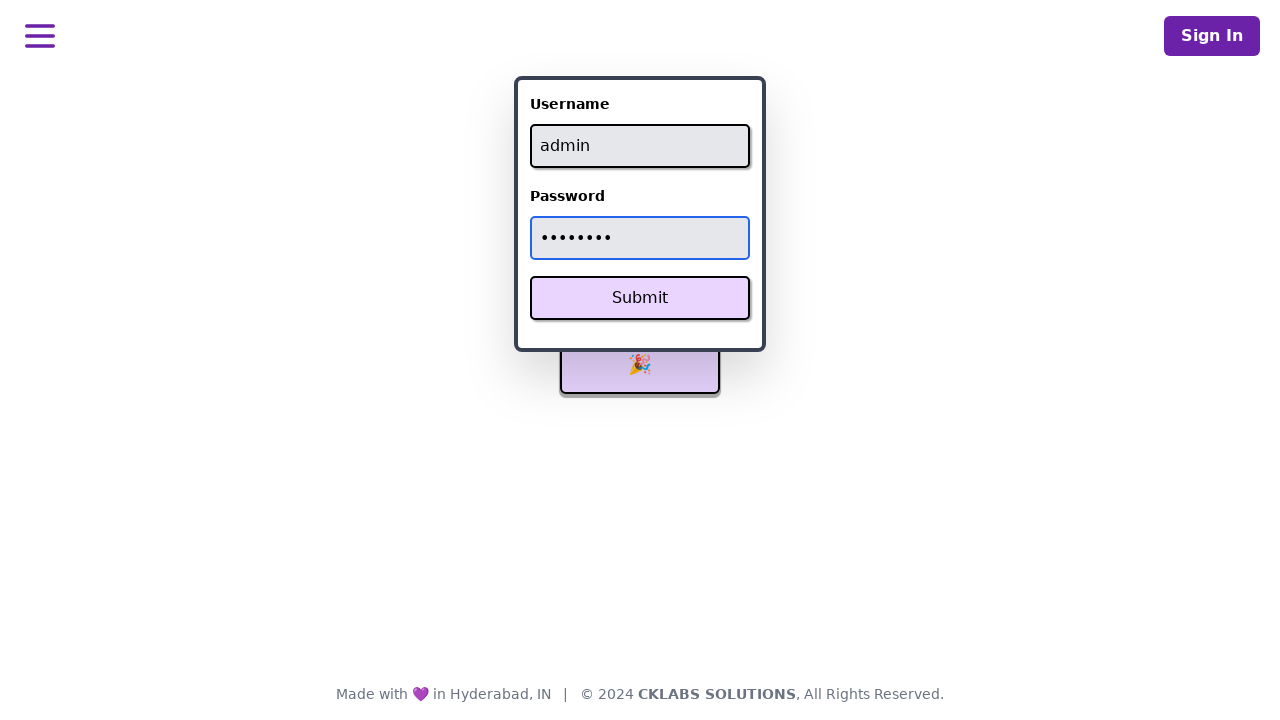

Clicked Submit button to submit form at (640, 298) on xpath=//button[text()='Submit']
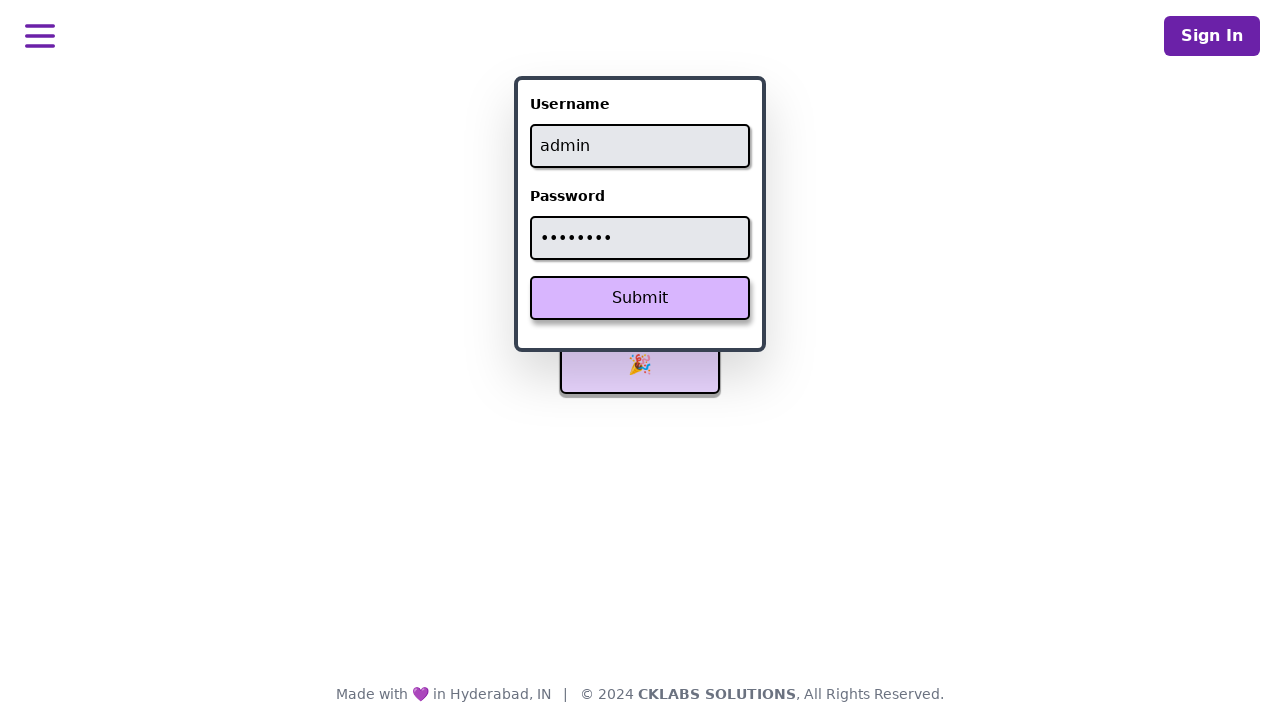

Success message appeared and verified
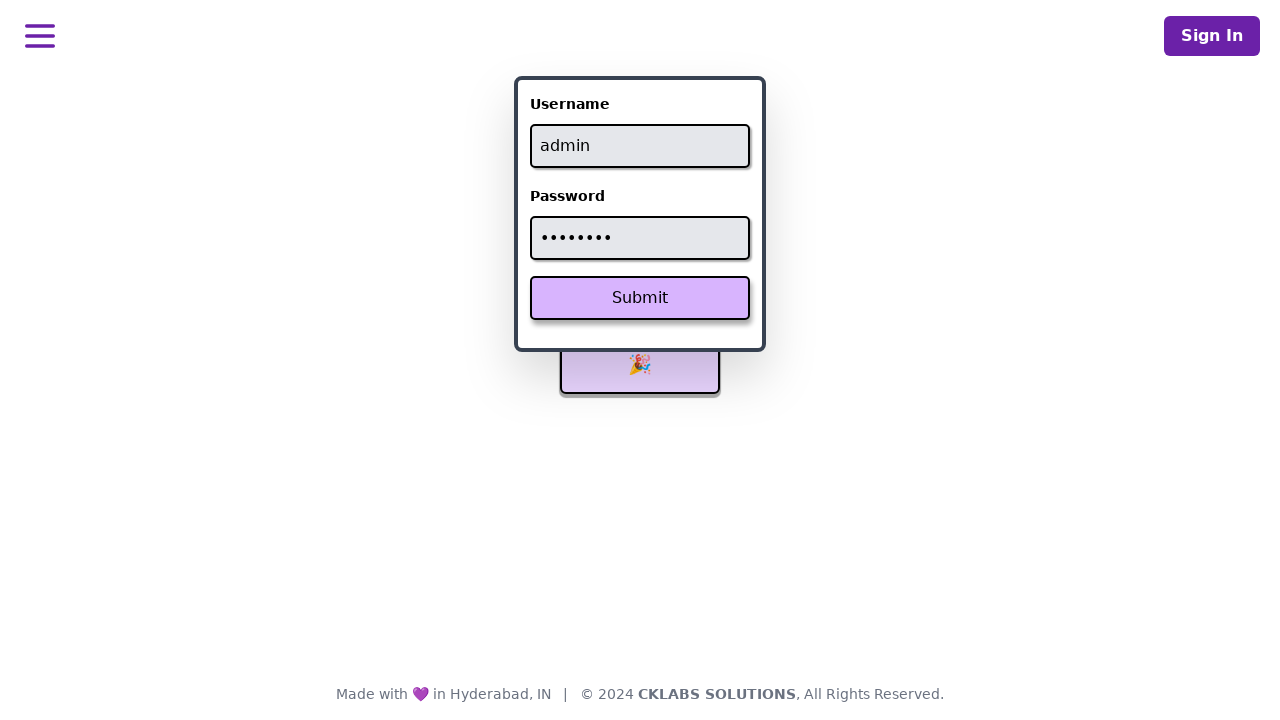

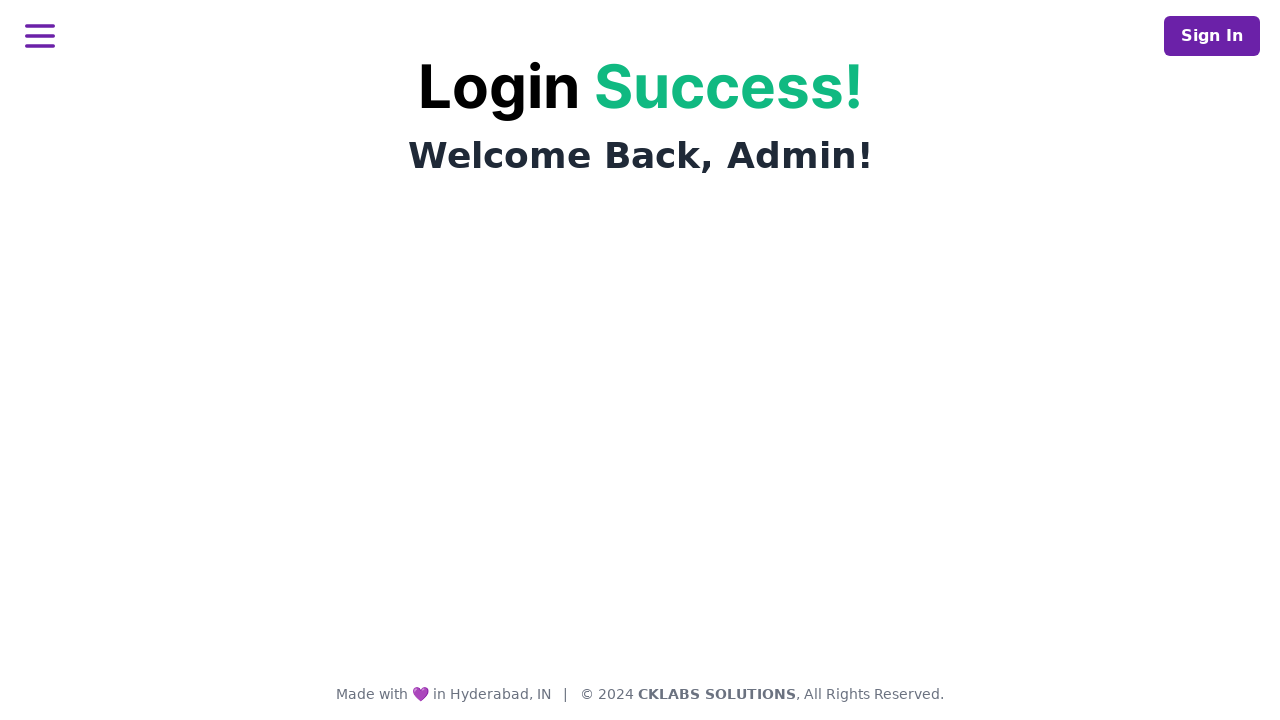